Tests handling of JavaScript alerts by clicking a button that triggers an alert and accepting it

Starting URL: https://the-internet.herokuapp.com/javascript_alerts

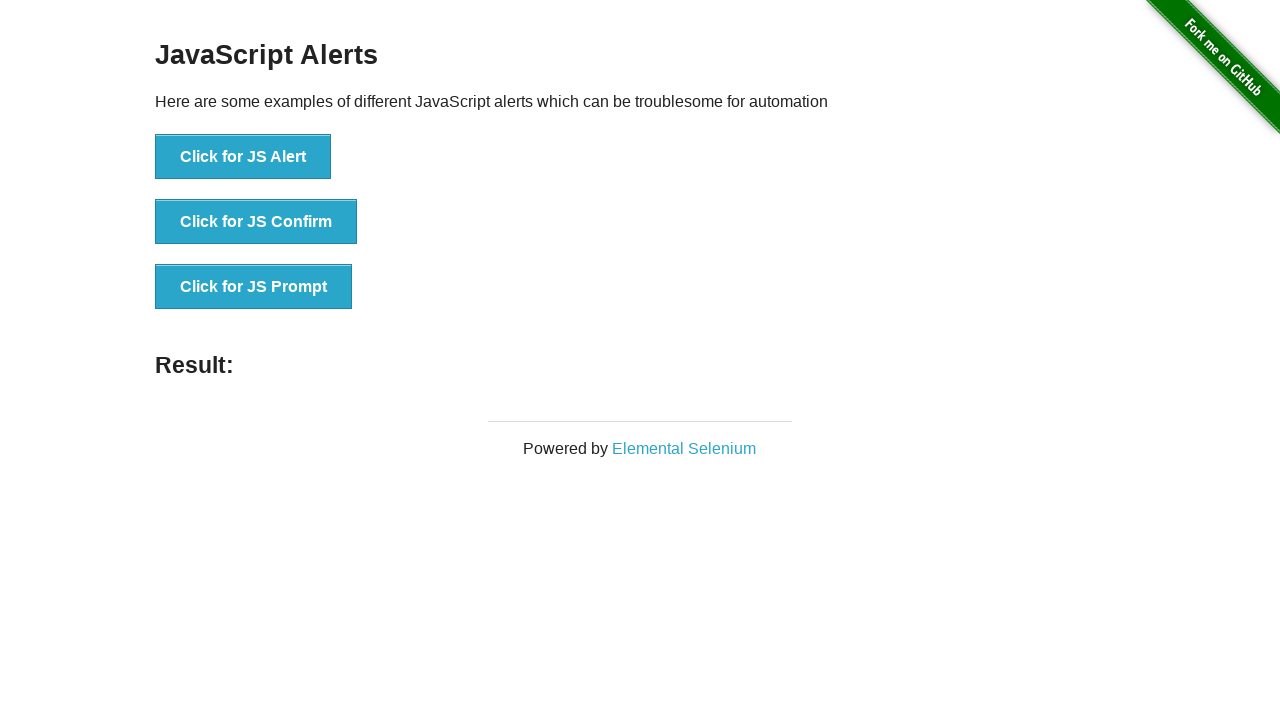

Navigated to JavaScript alerts test page
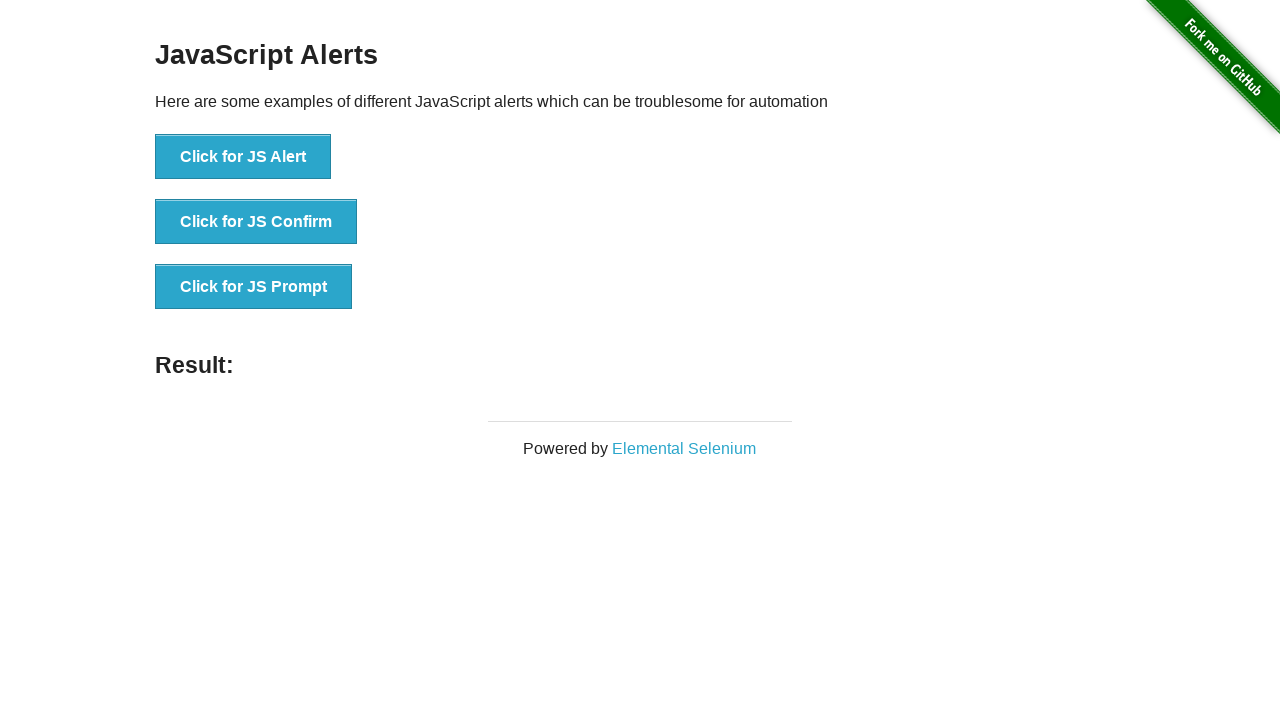

Clicked button to trigger JavaScript alert at (243, 157) on xpath=//button[normalize-space()='Click for JS Alert']
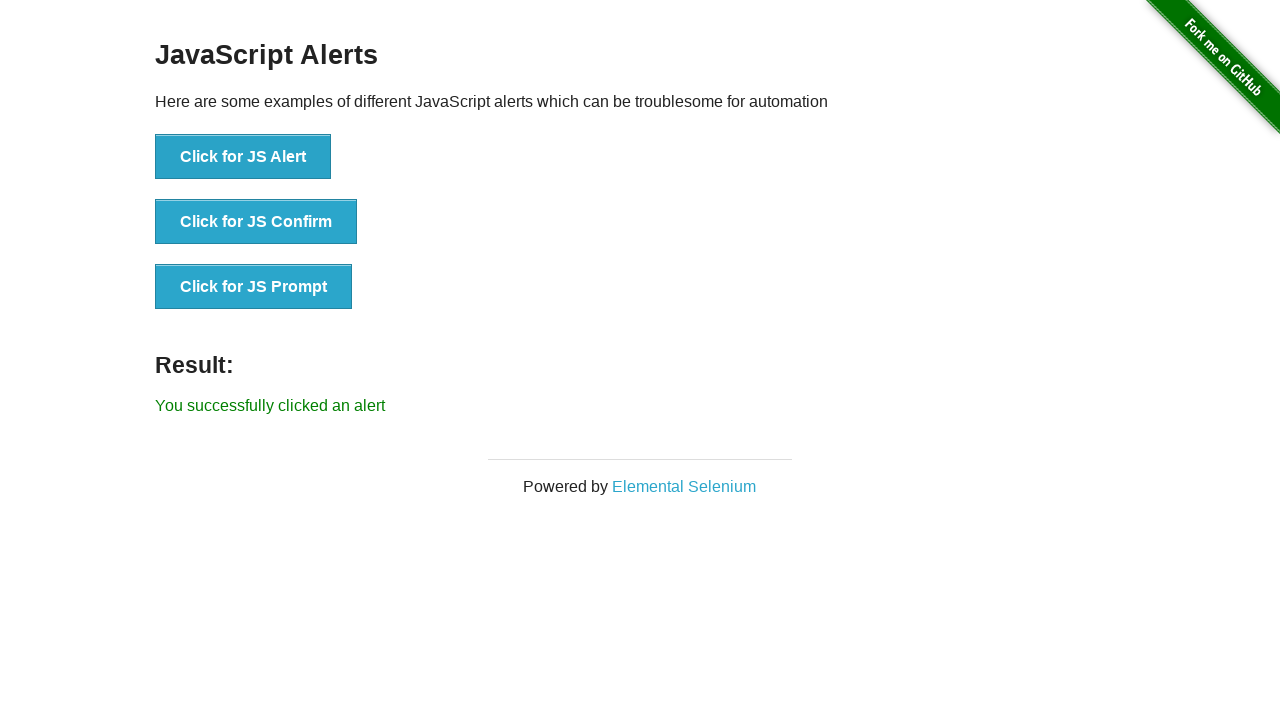

Set up dialog handler to accept alerts
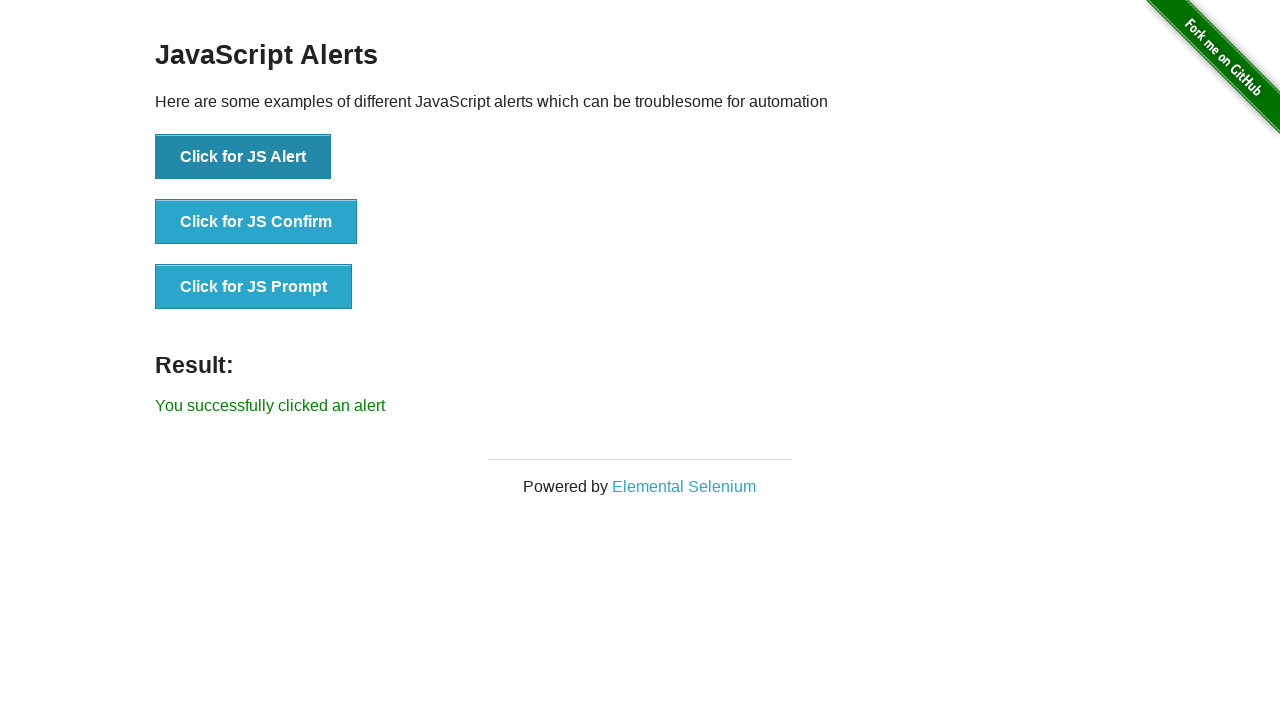

Clicked button again to trigger and accept the alert at (243, 157) on xpath=//button[normalize-space()='Click for JS Alert']
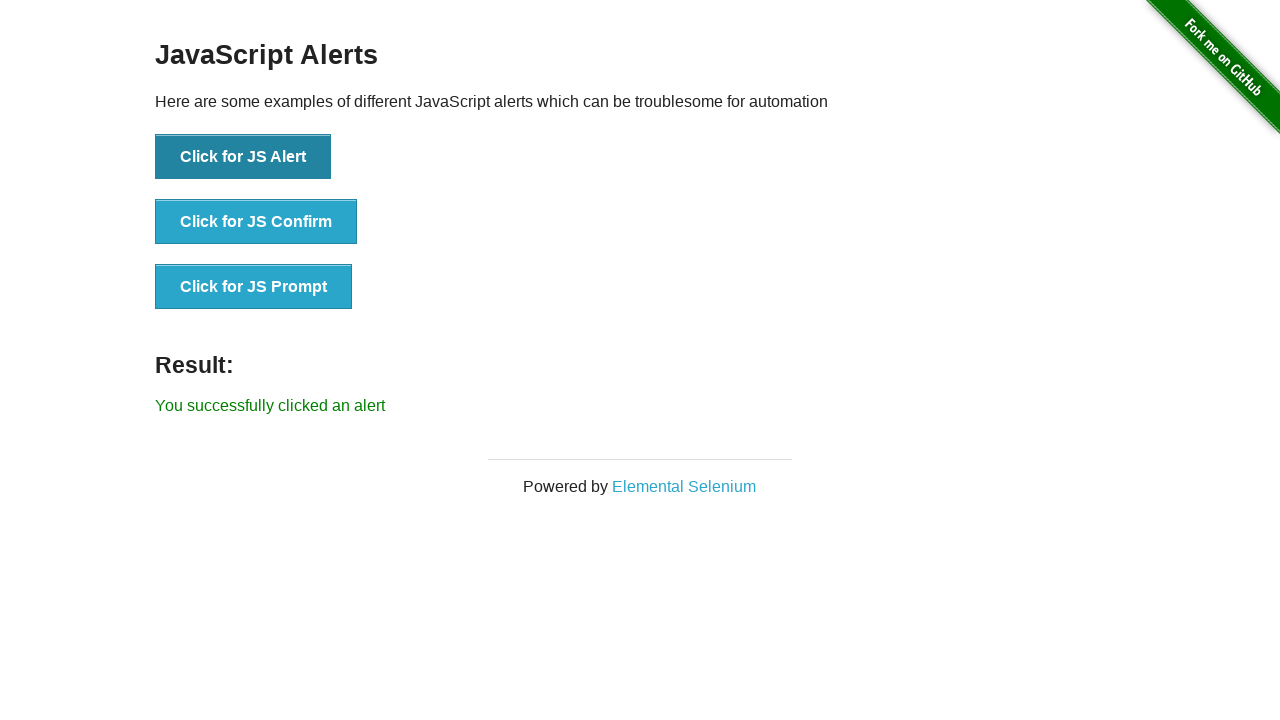

Alert was accepted and result message appeared
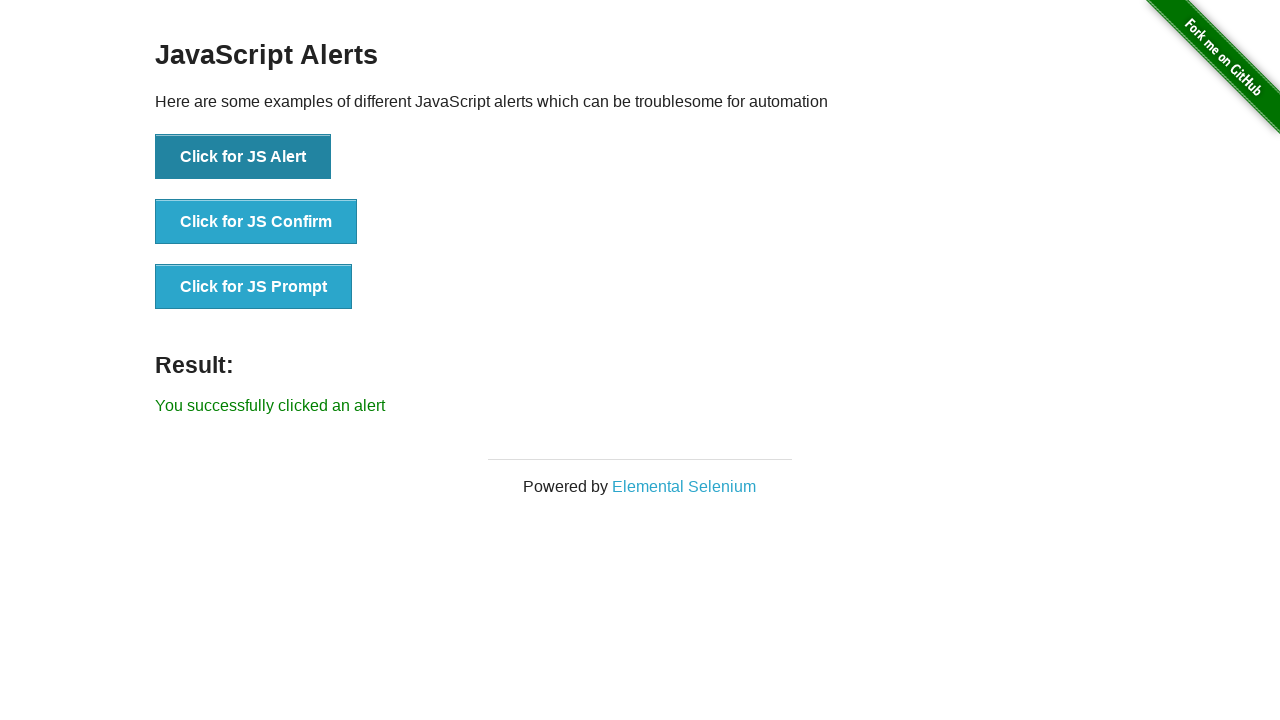

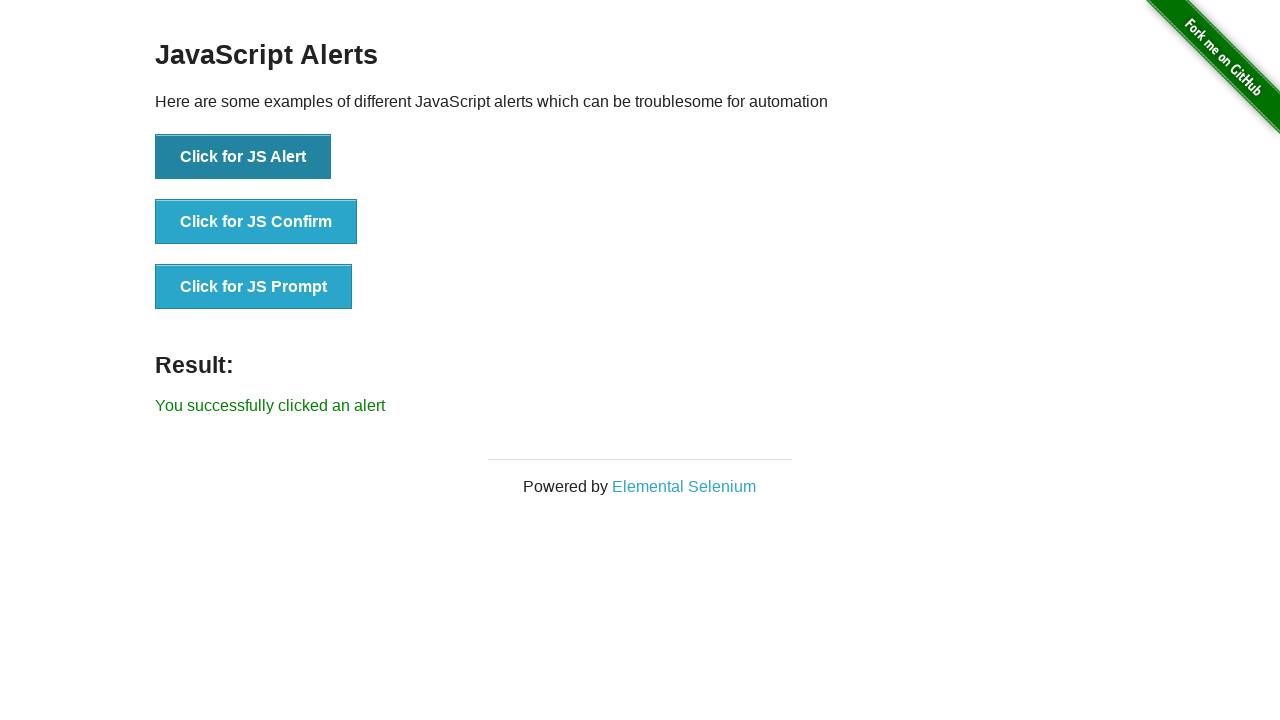